Navigates to the main page of the-internet.herokuapp.com and clicks on the Dropdown link

Starting URL: https://the-internet.herokuapp.com/

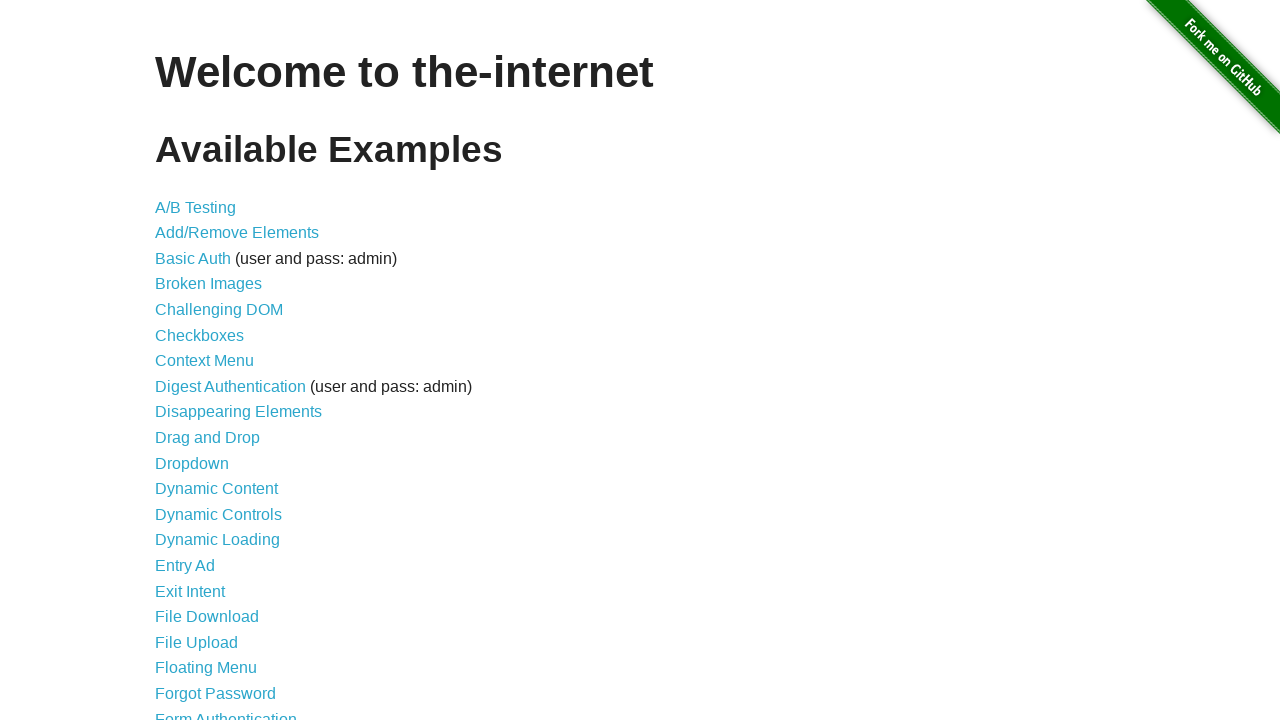

Navigated to the-internet.herokuapp.com main page
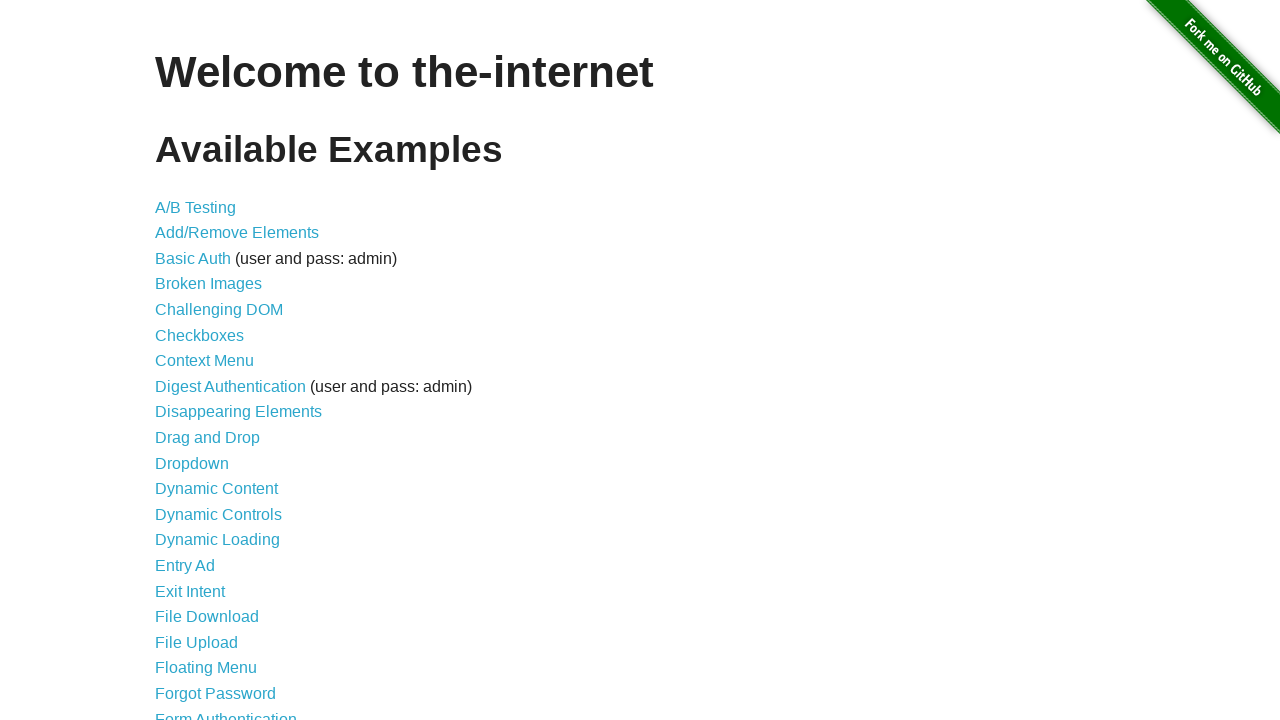

Clicked on the Dropdown link at (192, 463) on xpath=//li/a[@href='/dropdown']
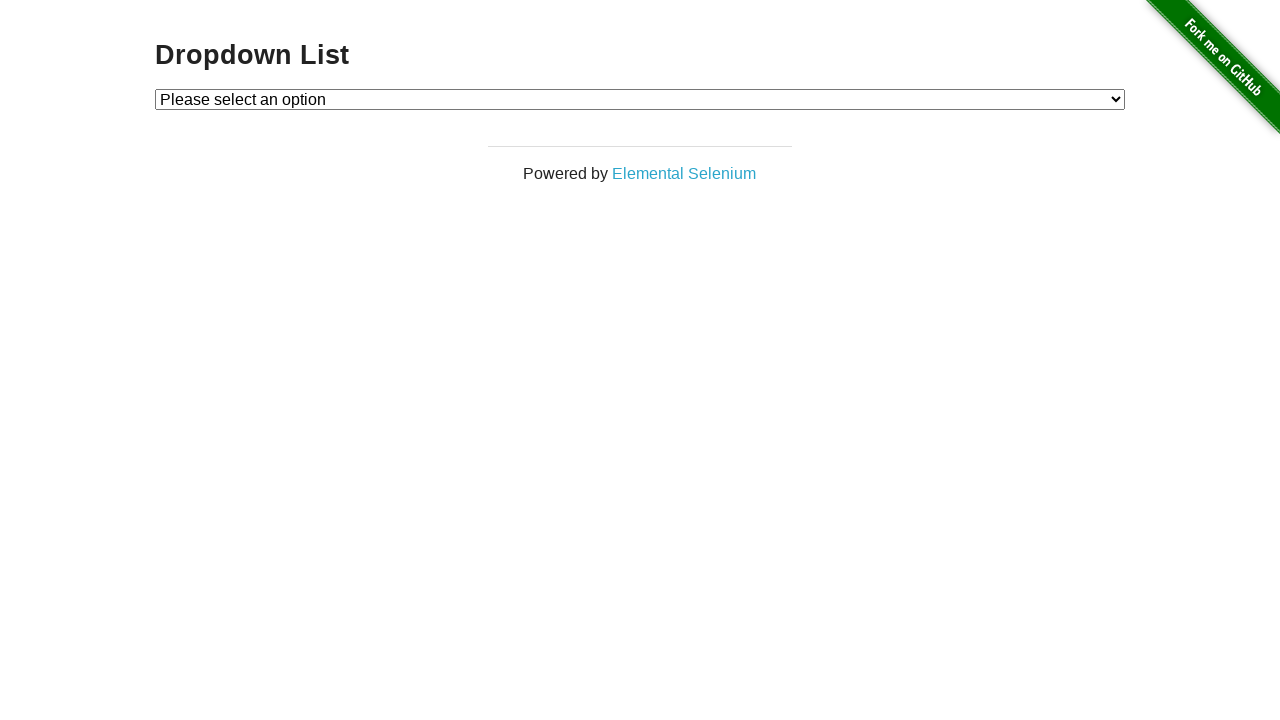

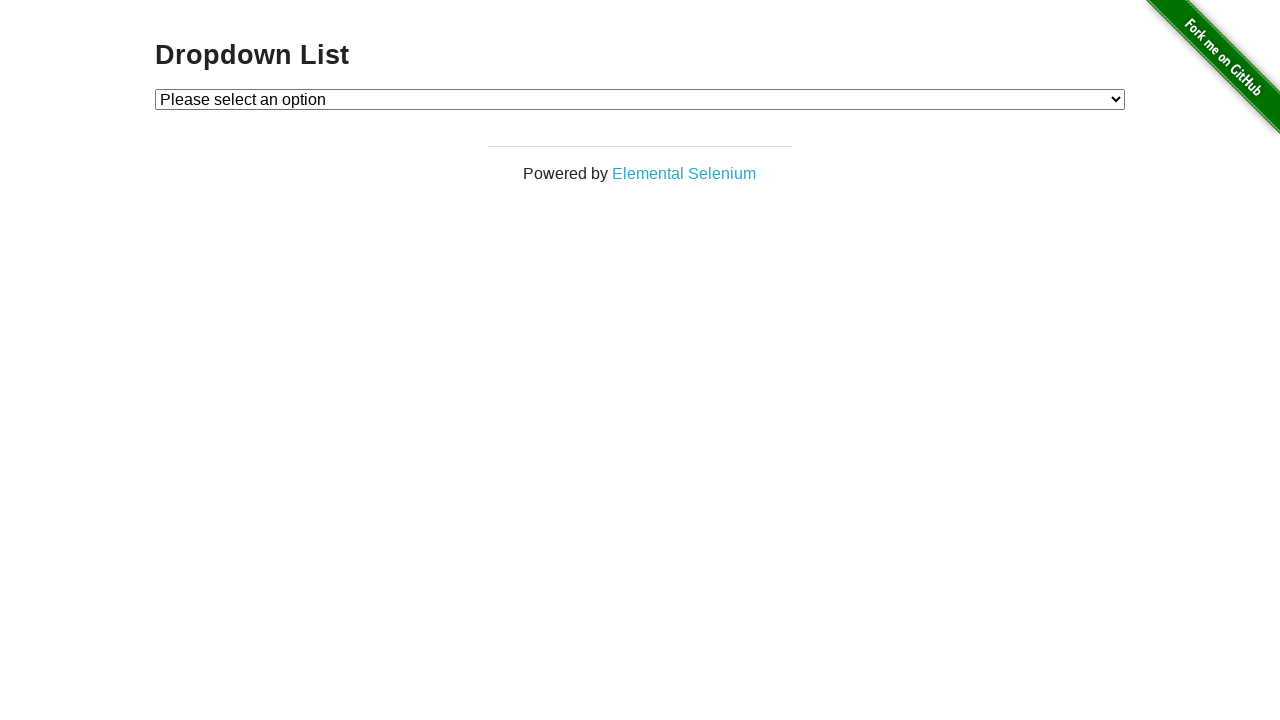